Tests clicking the login button on the CMS government portal to verify the click method works with an id locator

Starting URL: https://portal.cms.gov/portal/

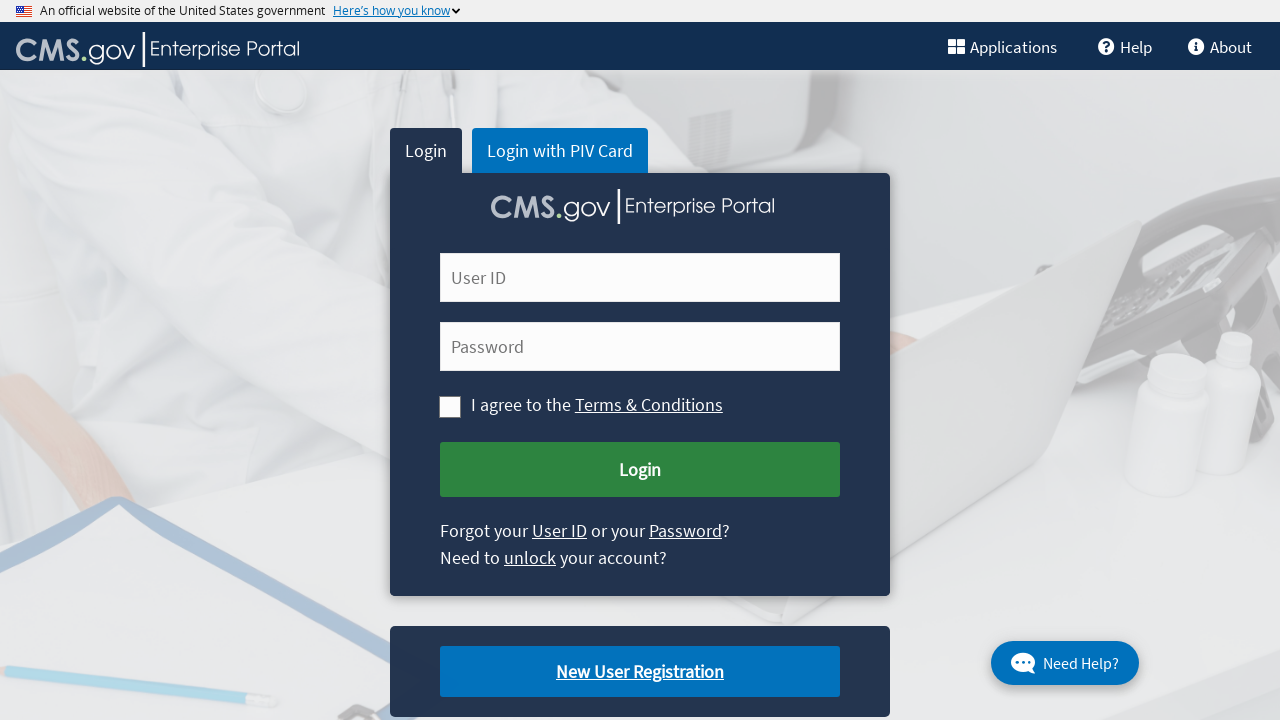

Clicked login button with id 'cms-login-submit' on CMS government portal at (640, 470) on #cms-login-submit
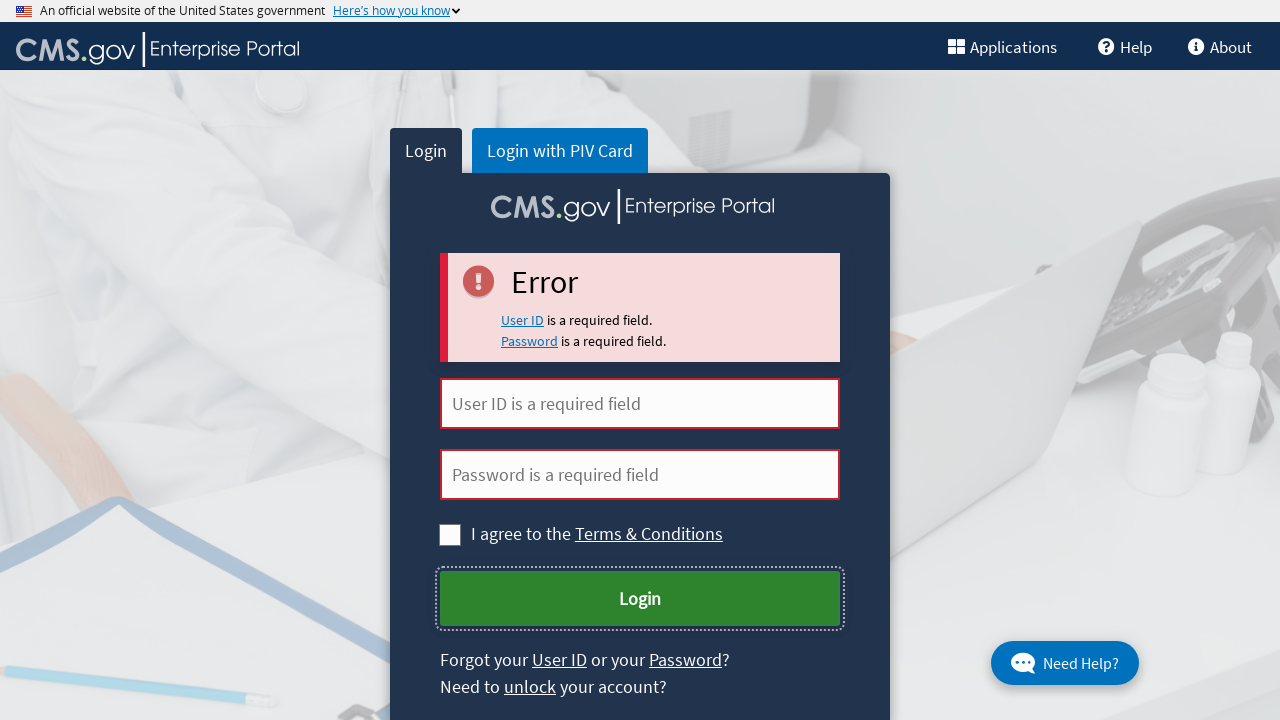

Waited for network idle state after login button click
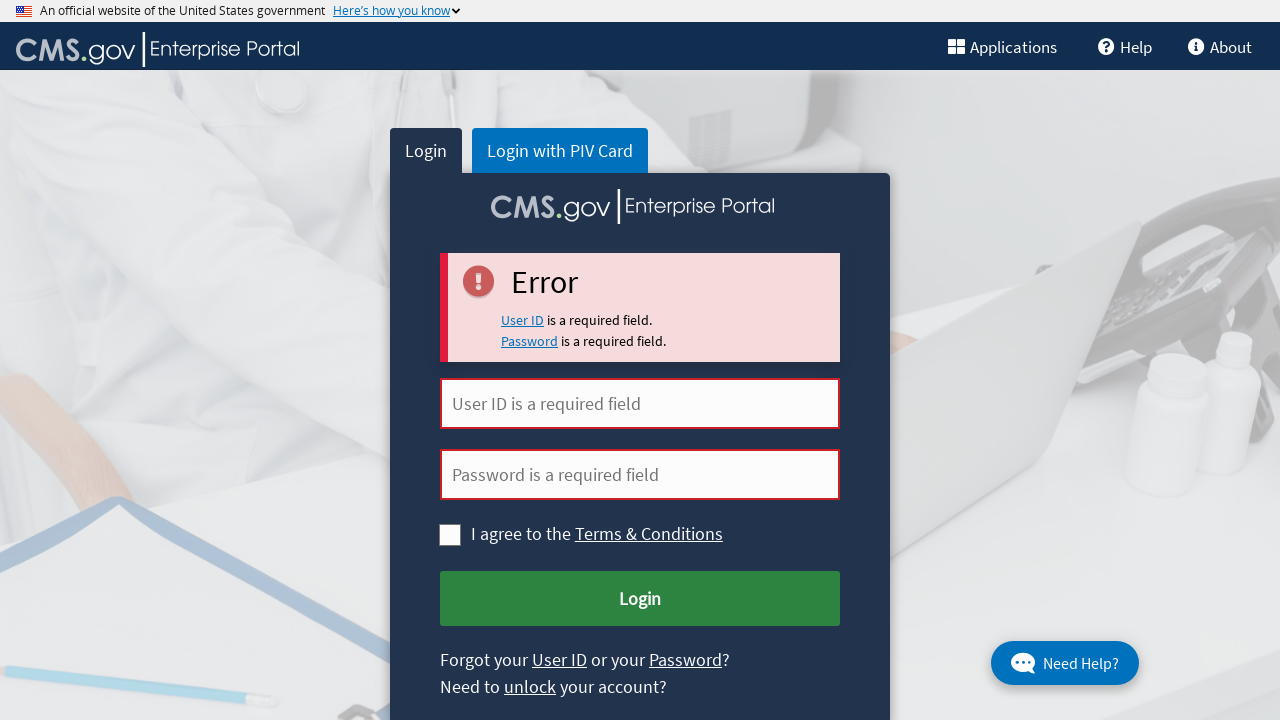

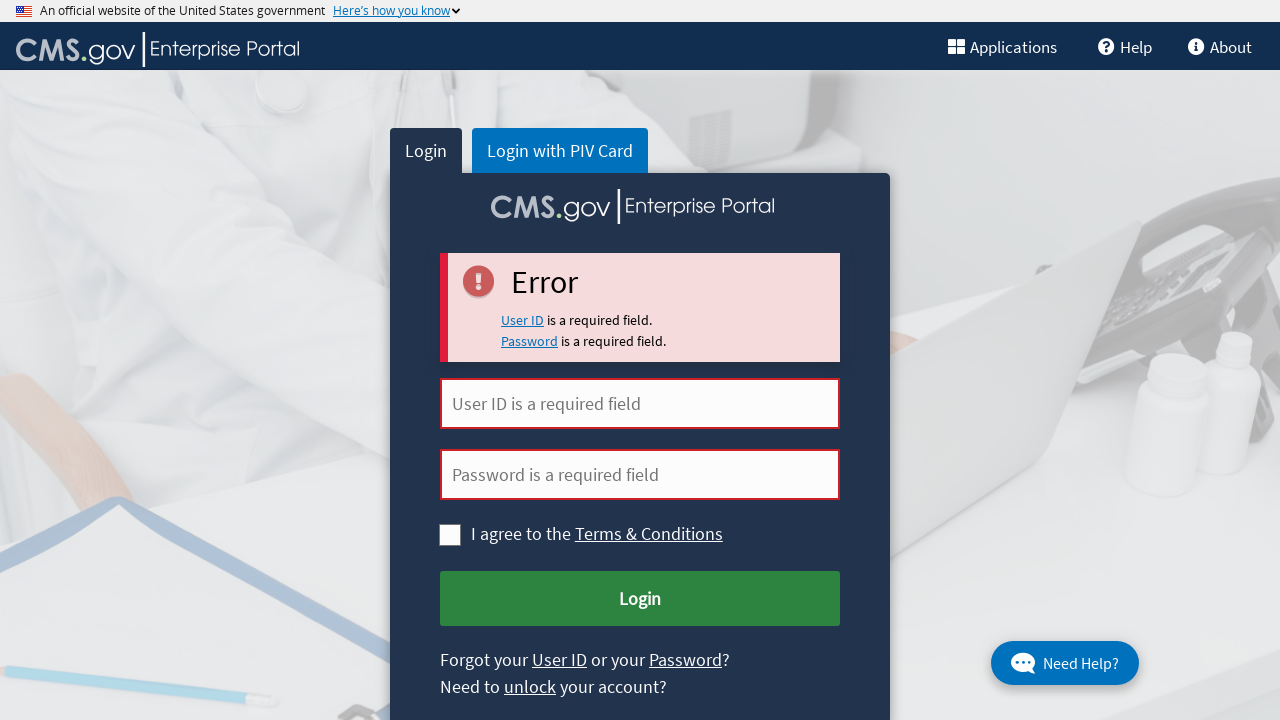